Tests GitHub tab navigation by clicking the GitHub page link and then the repository link to navigate to GitHub

Starting URL: https://coffee-cart.app/

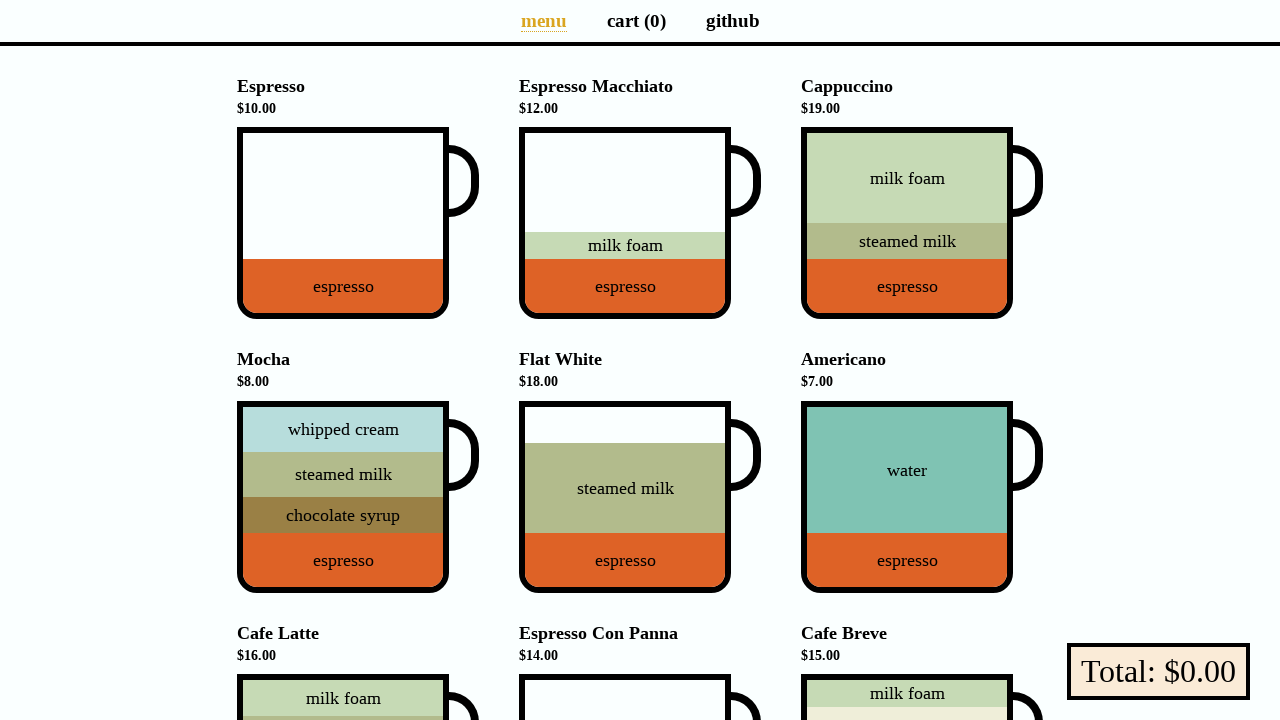

Clicked on GitHub page link at (732, 20) on internal:label="GitHub page"i
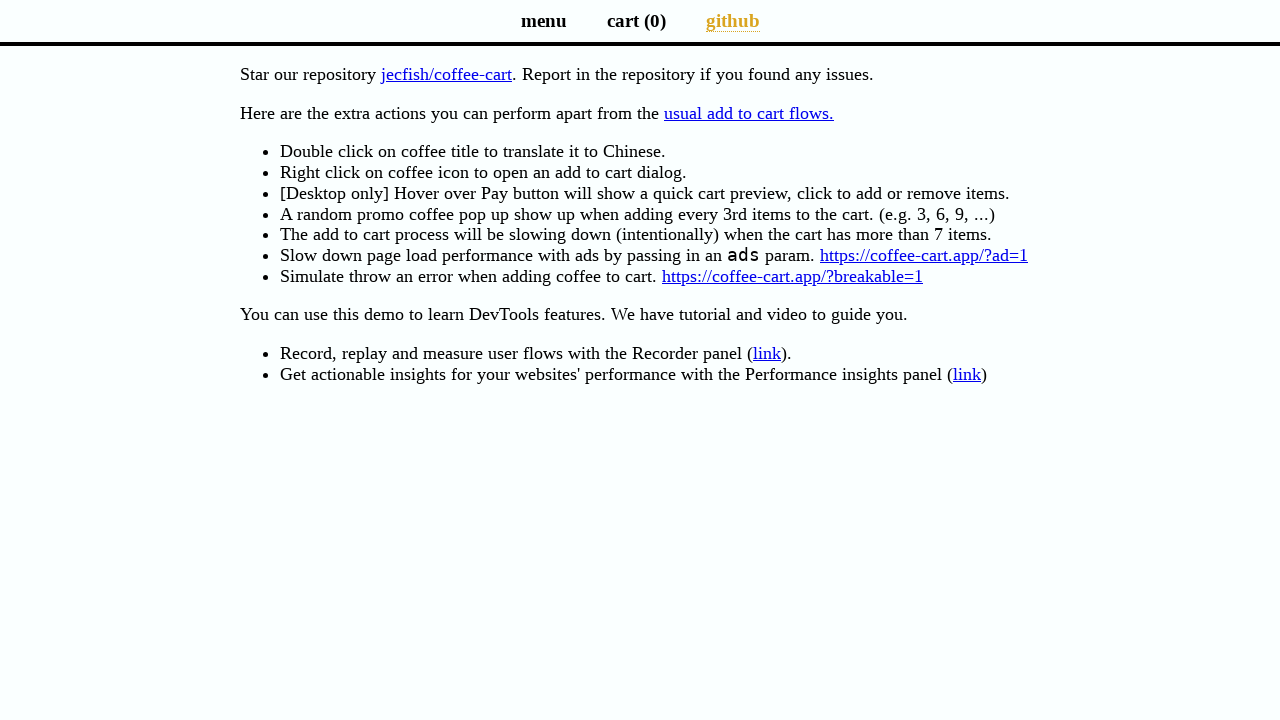

GitHub info loaded and 'Star our repository' text is visible
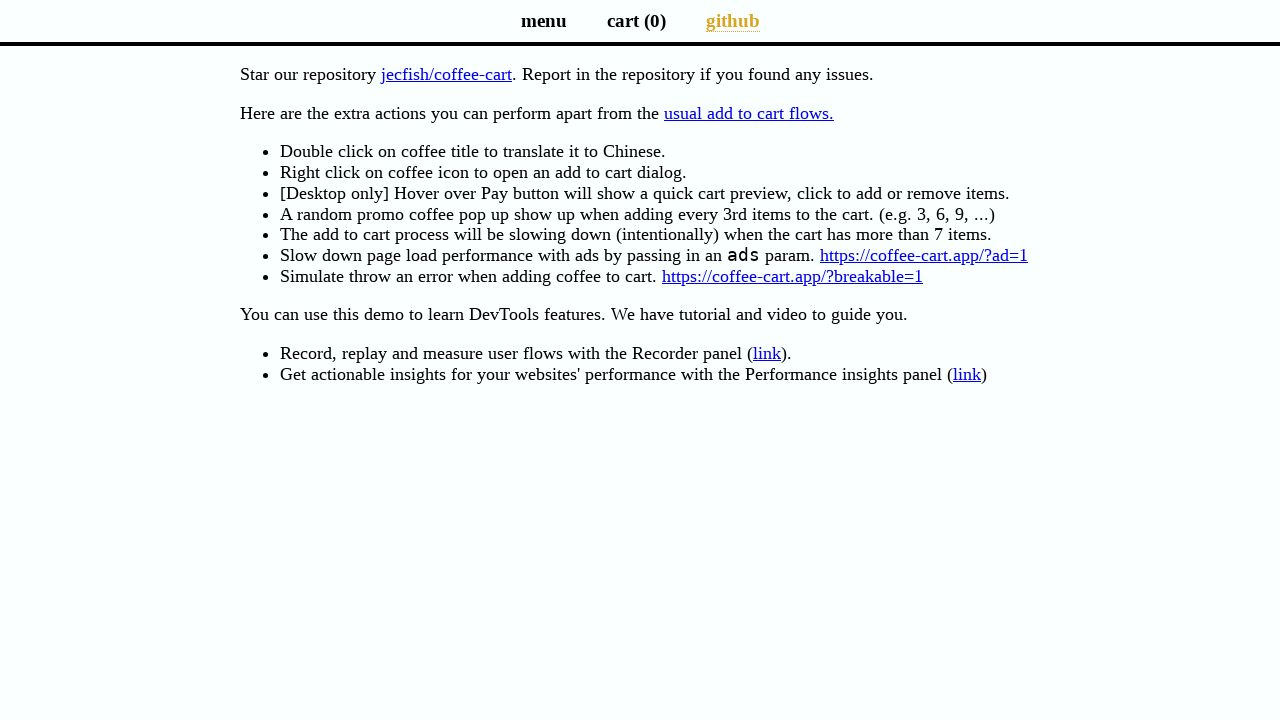

Clicked on jecfish/coffee-cart repository link at (446, 74) on internal:role=link[name="jecfish/coffee-cart"i]
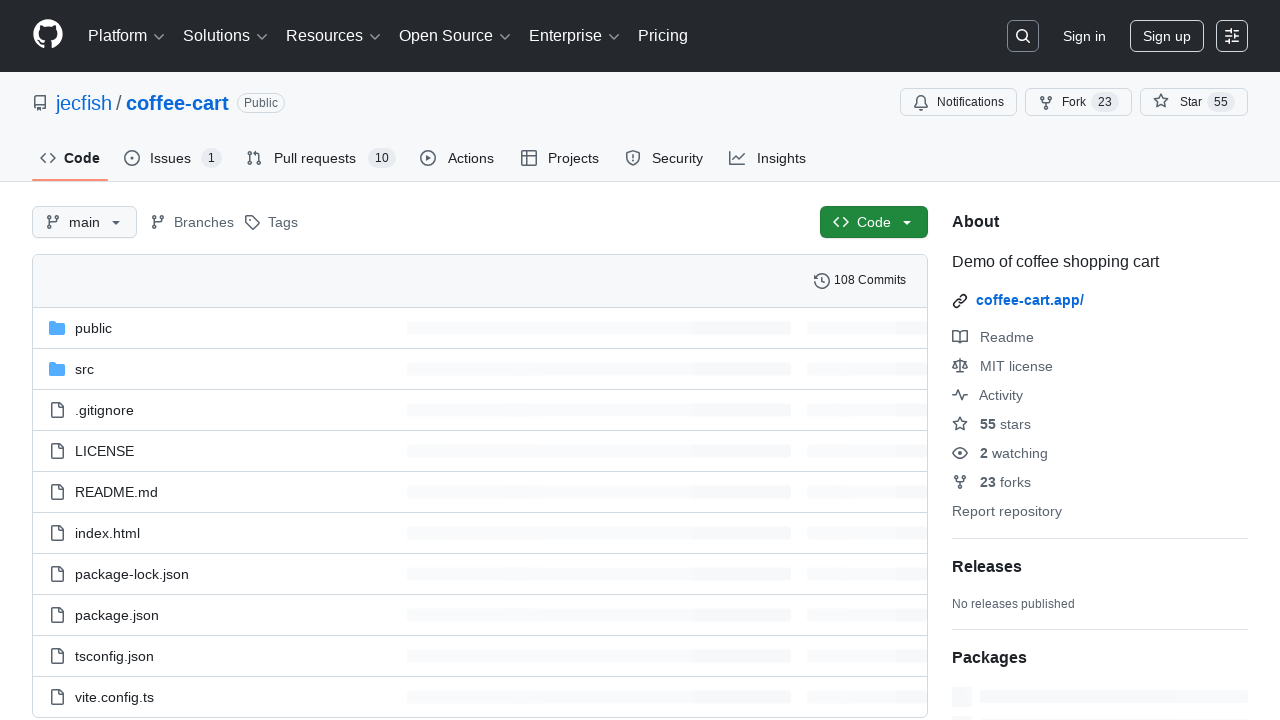

GitHub repository page loaded with homepage header banner
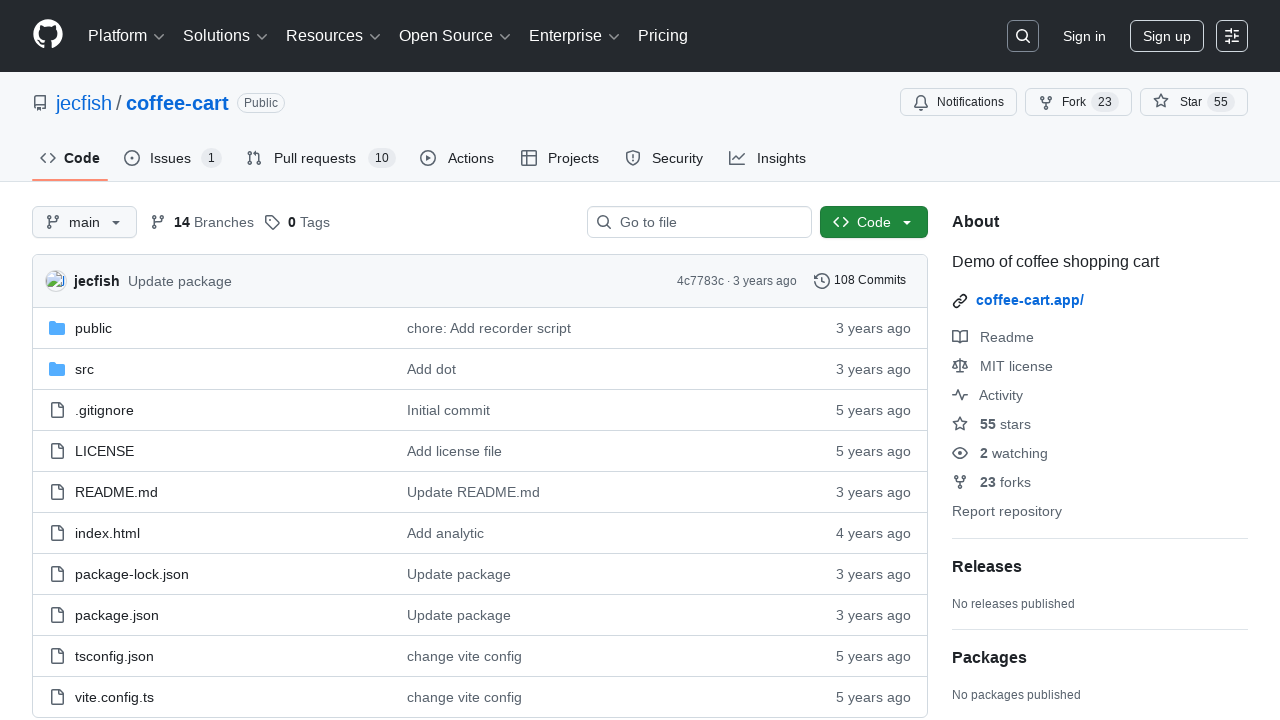

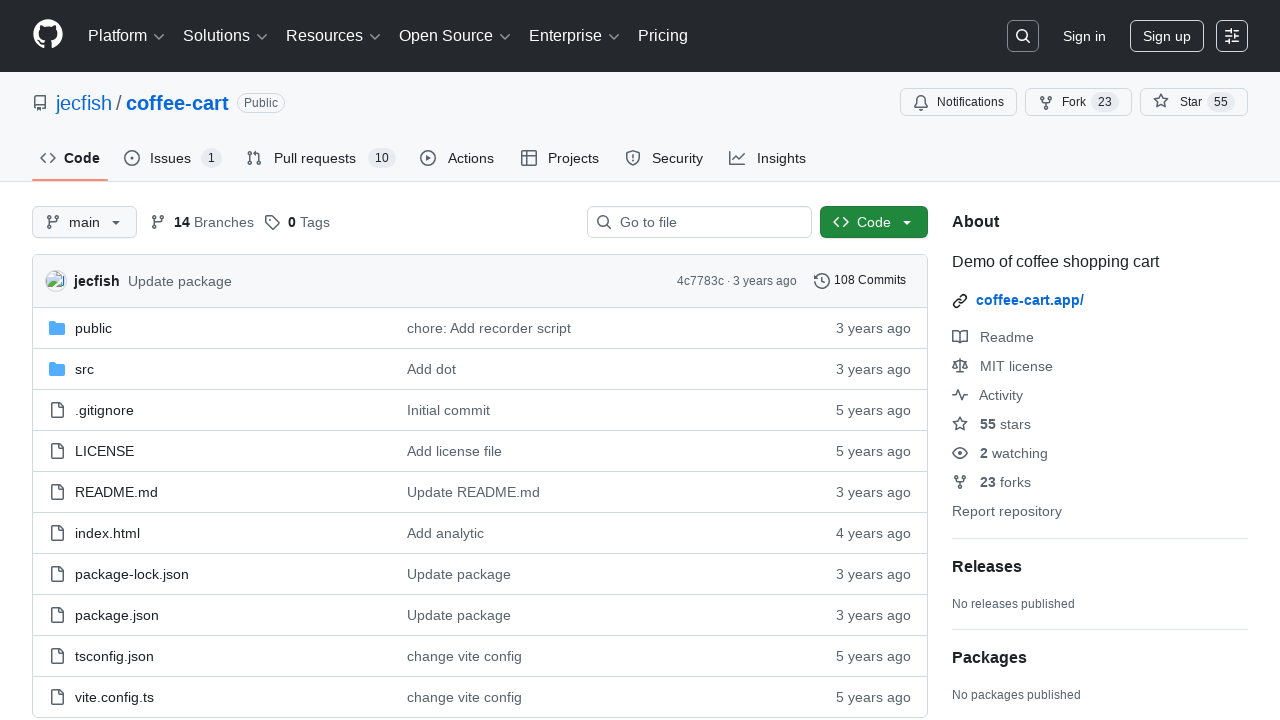